Tests a registration form by filling in username, email, password, and confirm password fields. Also demonstrates clearing a field and re-entering data.

Starting URL: http://www.theTestingWorld.com/testings

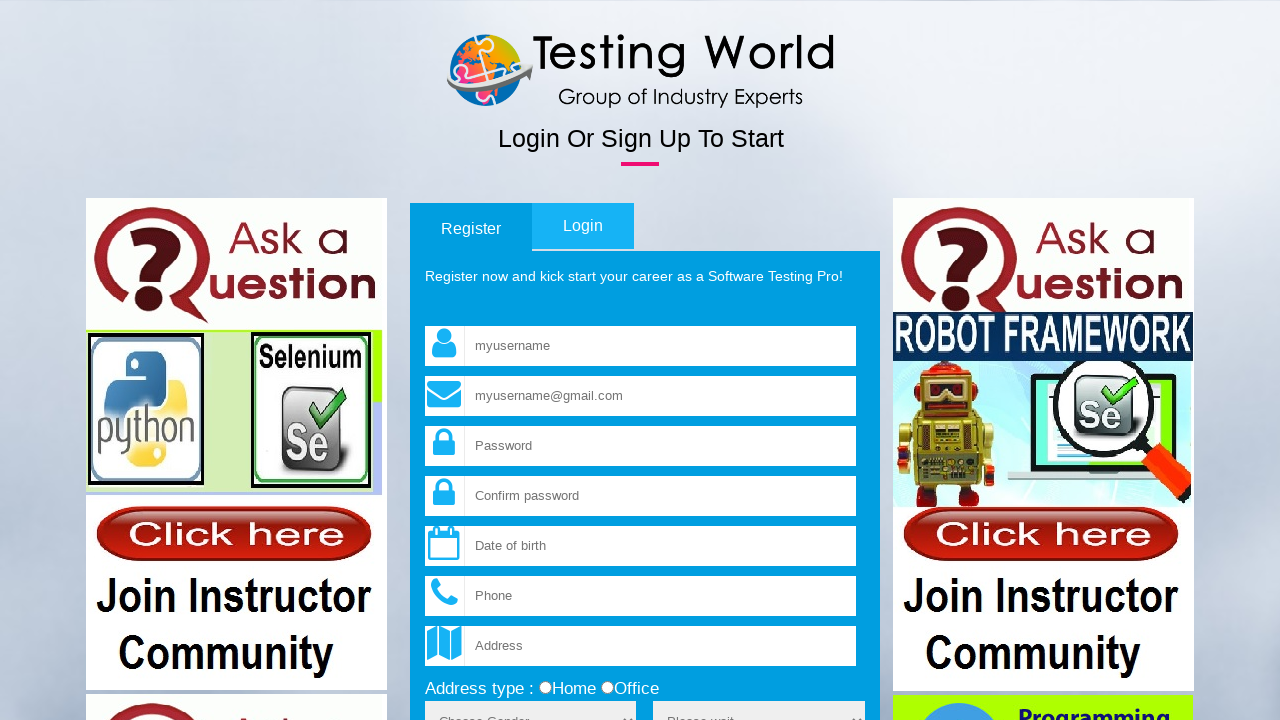

Filled username field with 'helloworld' on input[name='fld_username']
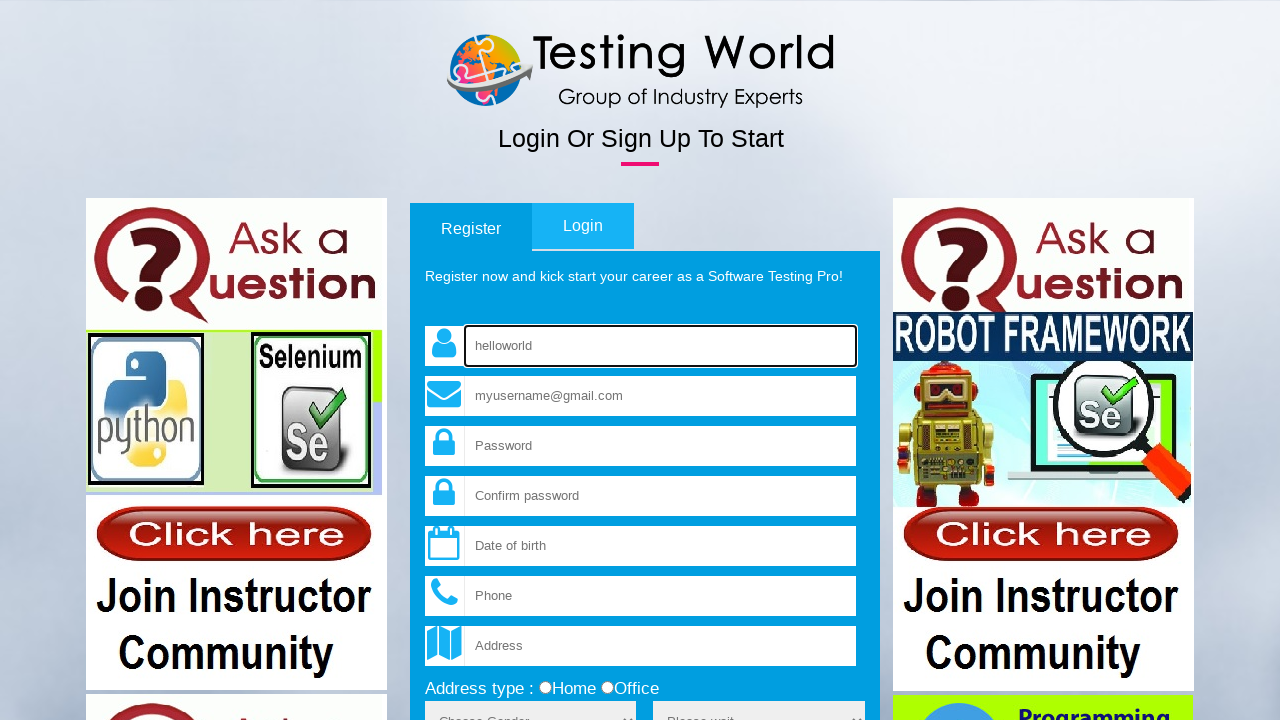

Filled email field with 'testuser_demo@example.com' on input[name='fld_email']
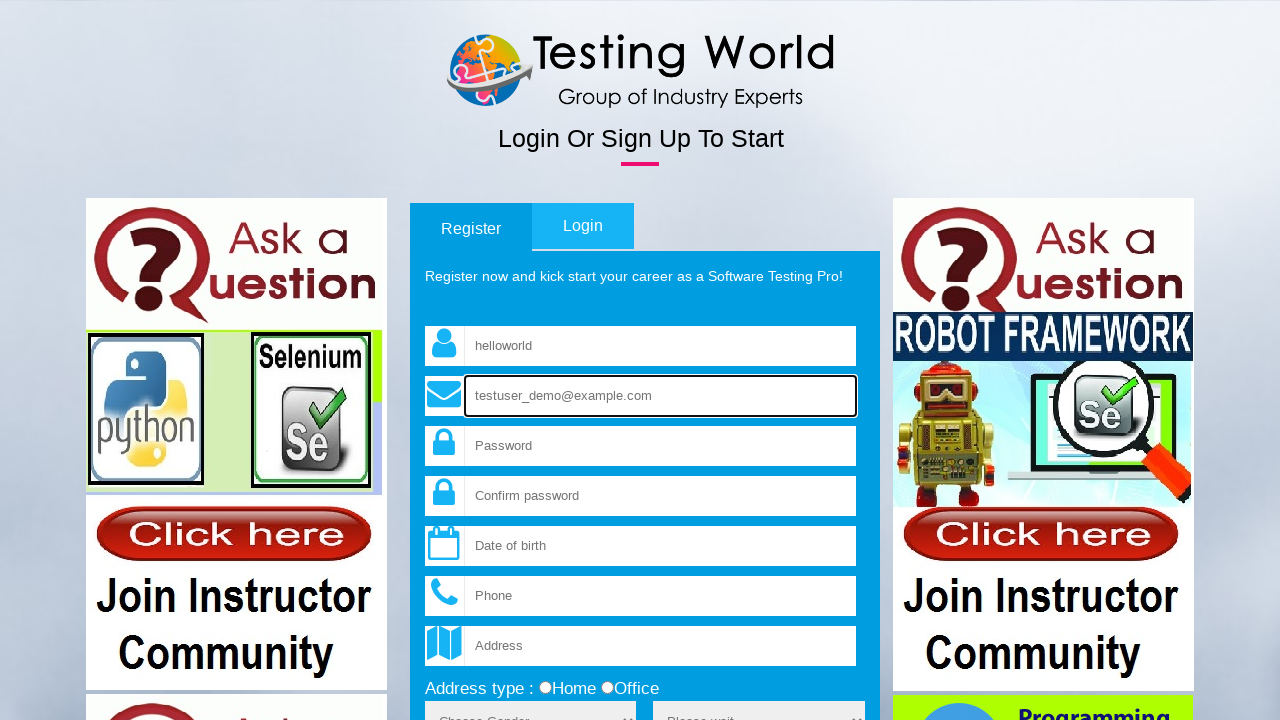

Filled password field with 'securePass456' on input[name='fld_password']
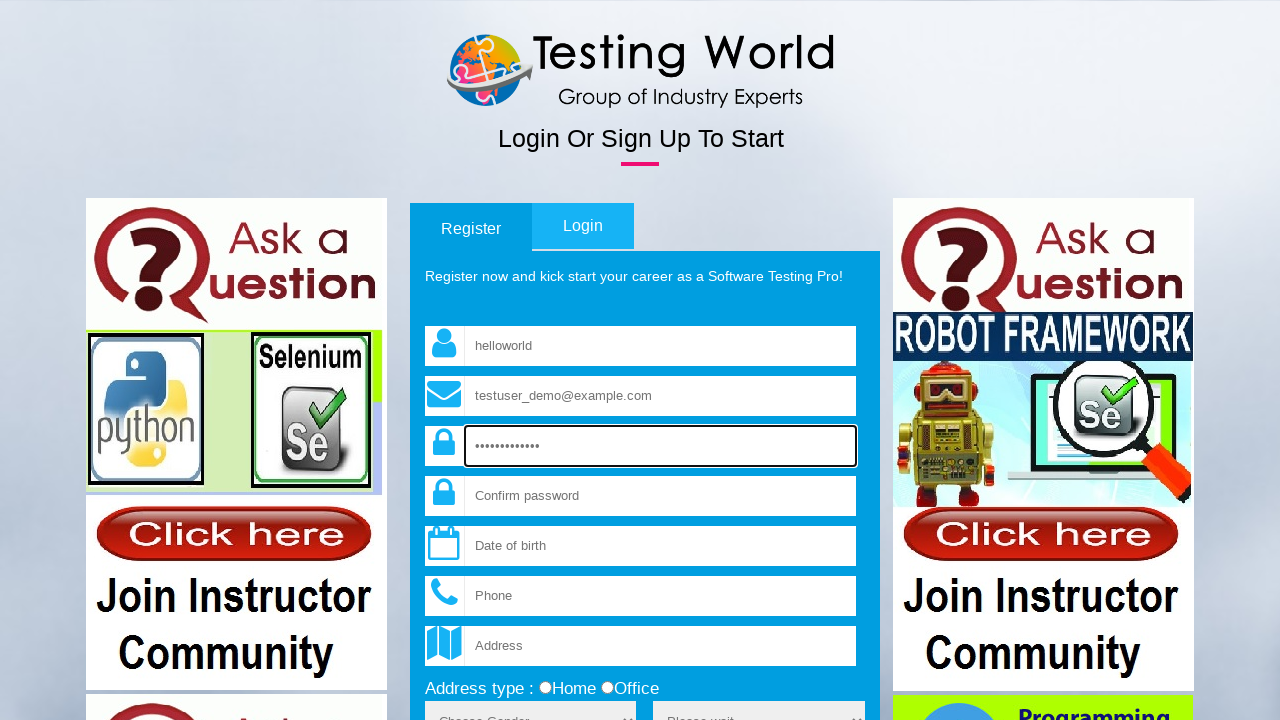

Filled confirm password field with 'securePass456' on input[name='fld_cpassword']
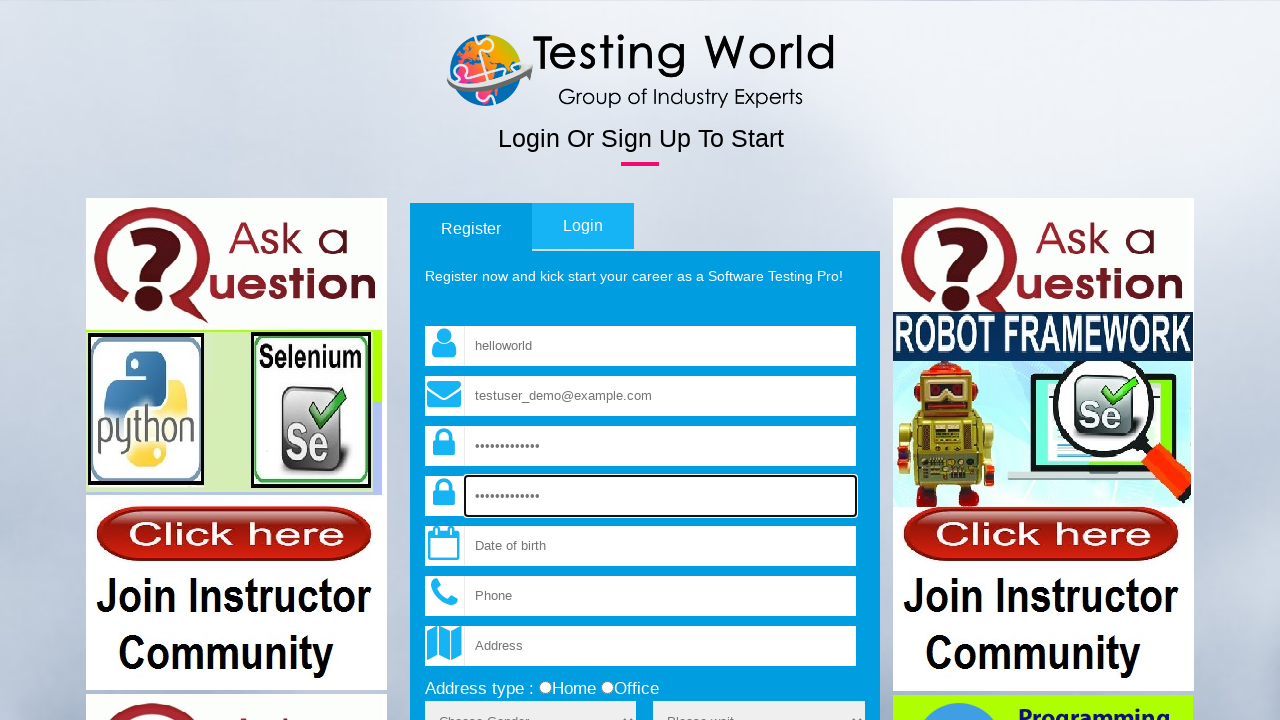

Cleared username field on input[name='fld_username']
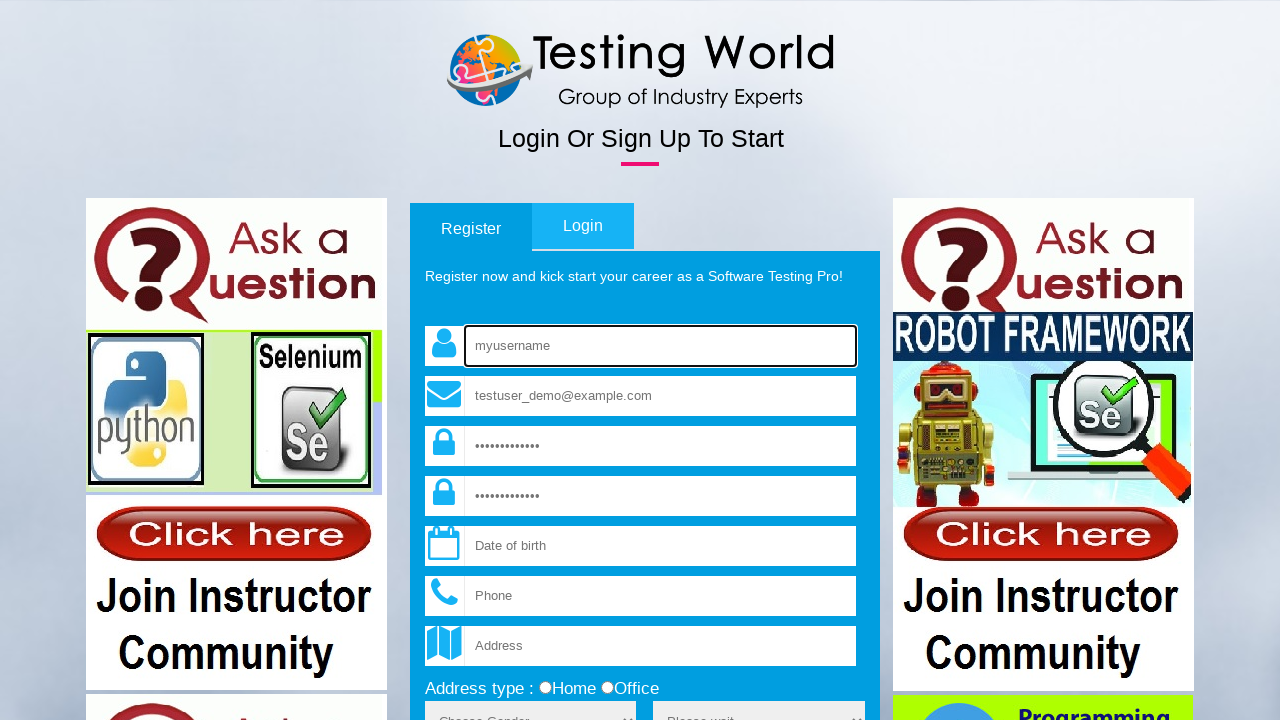

Re-entered username field with 'updatedUser789' on input[name='fld_username']
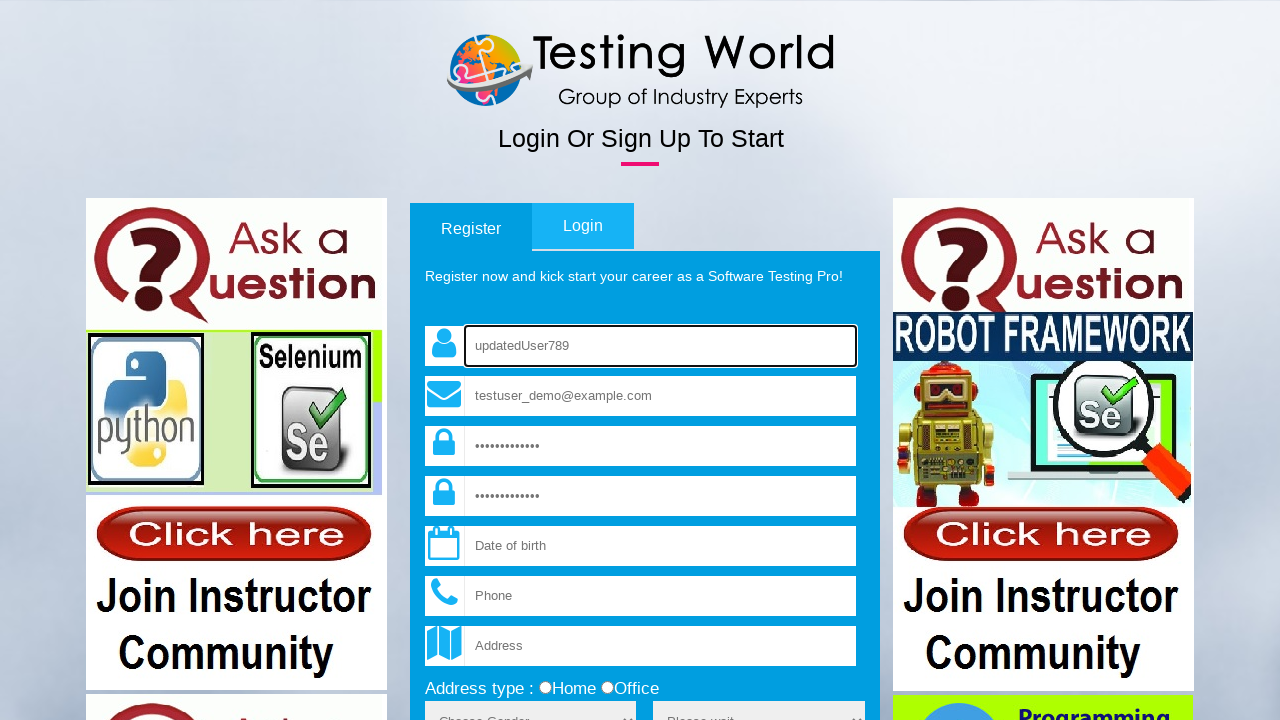

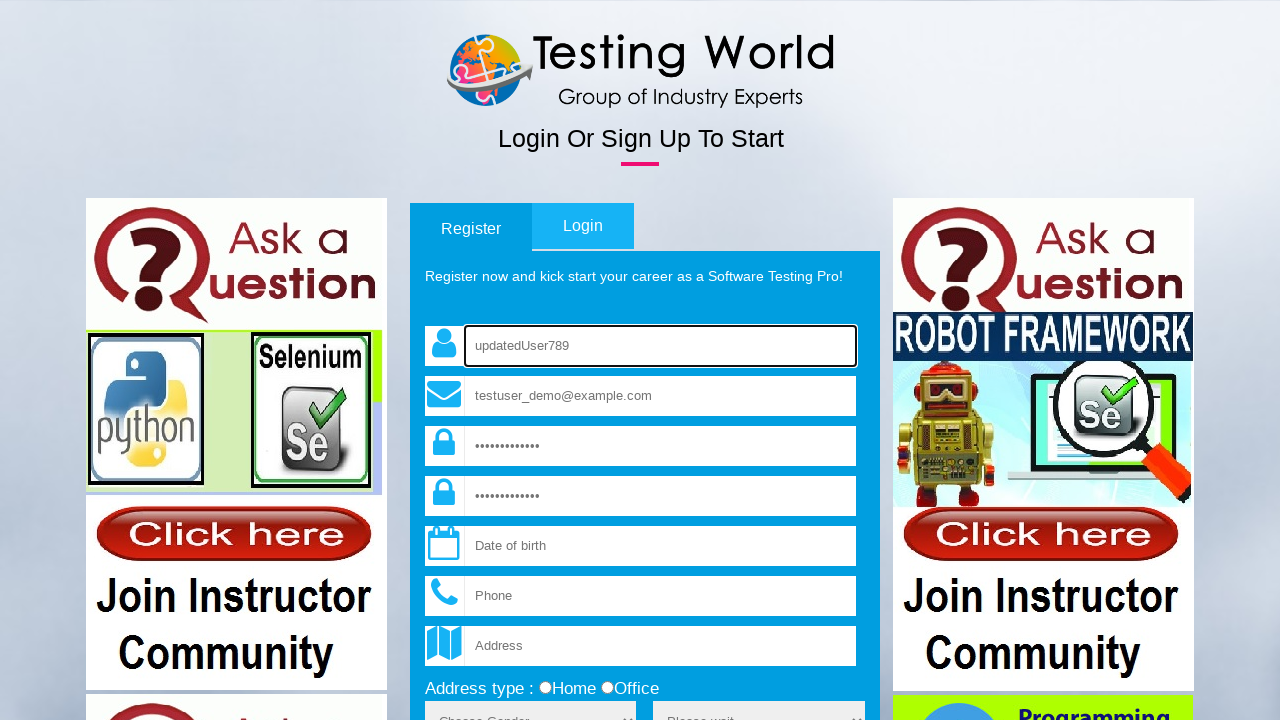